Tests various dropdown selection mechanisms on a form page including regular select, custom dropdowns, autocomplete, and multi-select options

Starting URL: https://www.leafground.com/select.xhtml

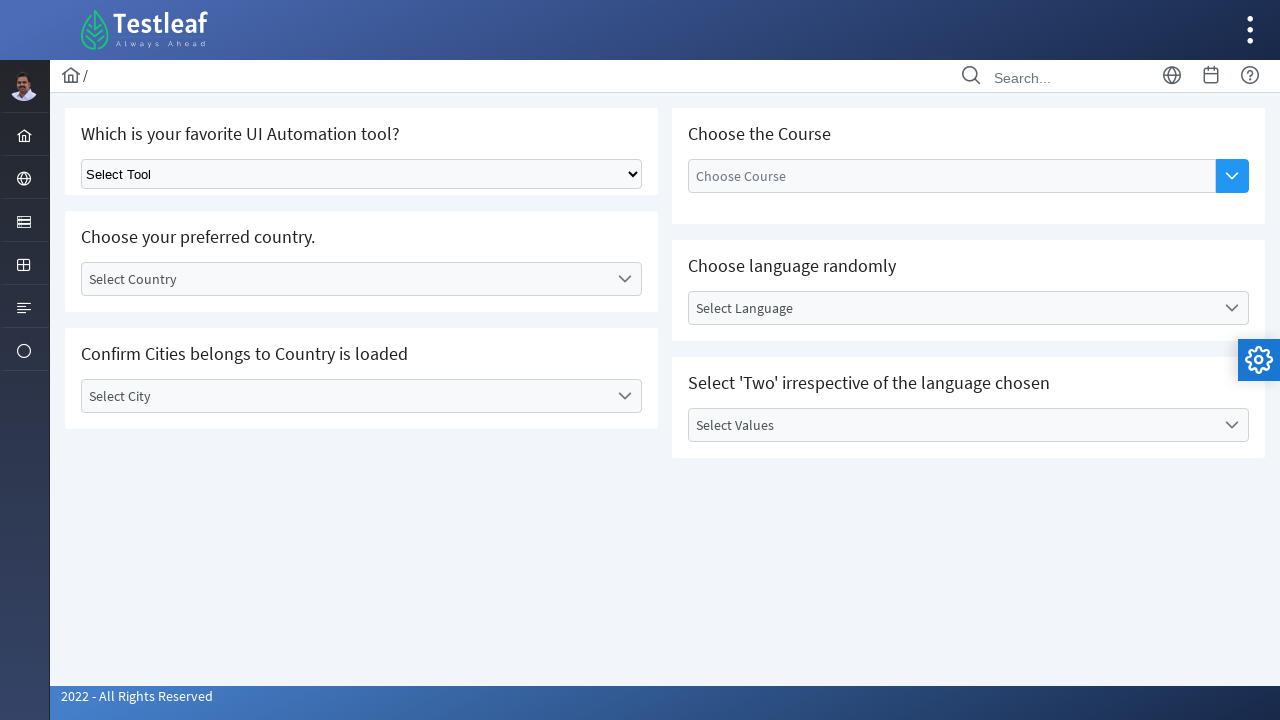

Selected 'Selenium' from standard dropdown on .ui-selectonemenu
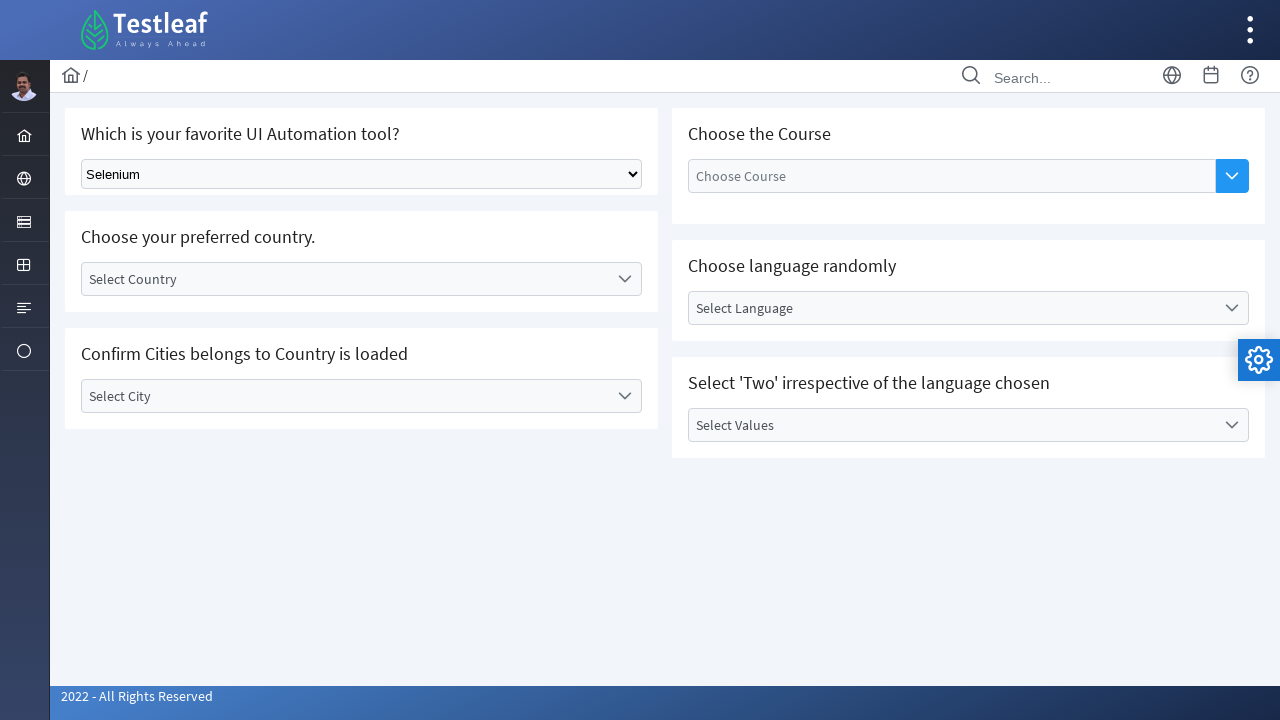

Clicked on 'Select Country' custom dropdown at (345, 279) on xpath=//label[text()='Select Country']
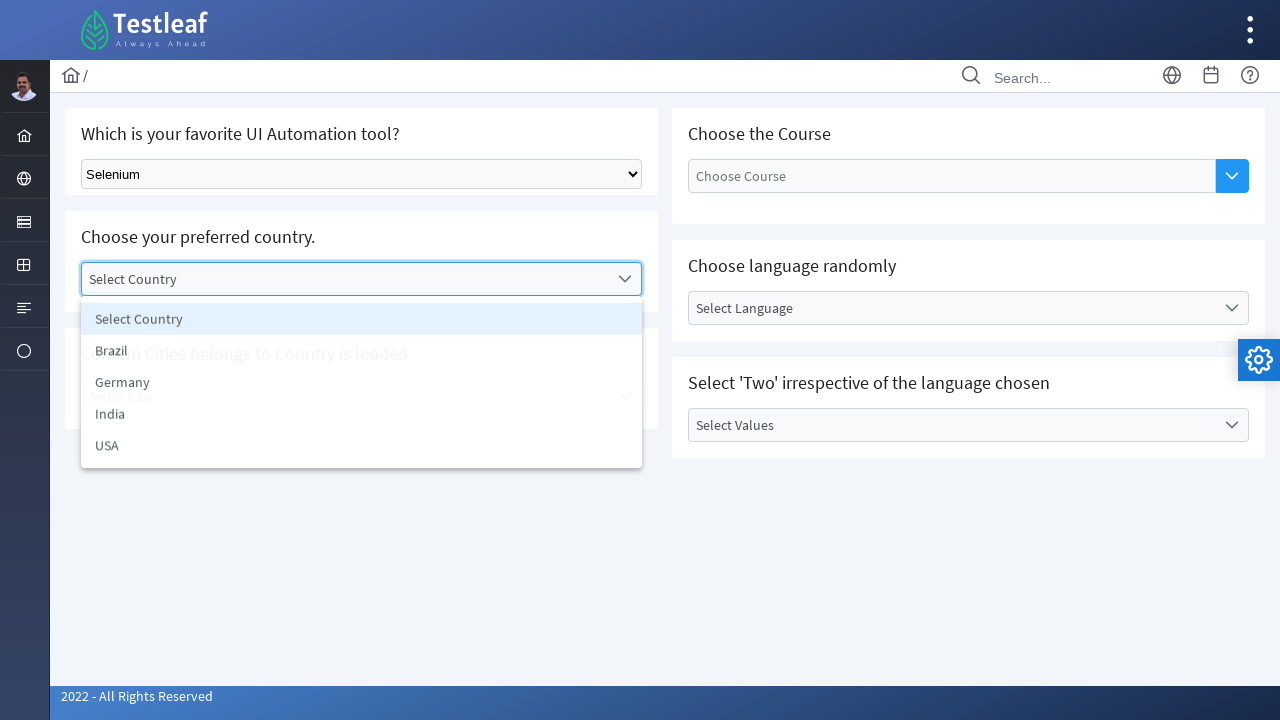

Selected 'India' from country dropdown at (362, 415) on xpath=//li[text()='India']
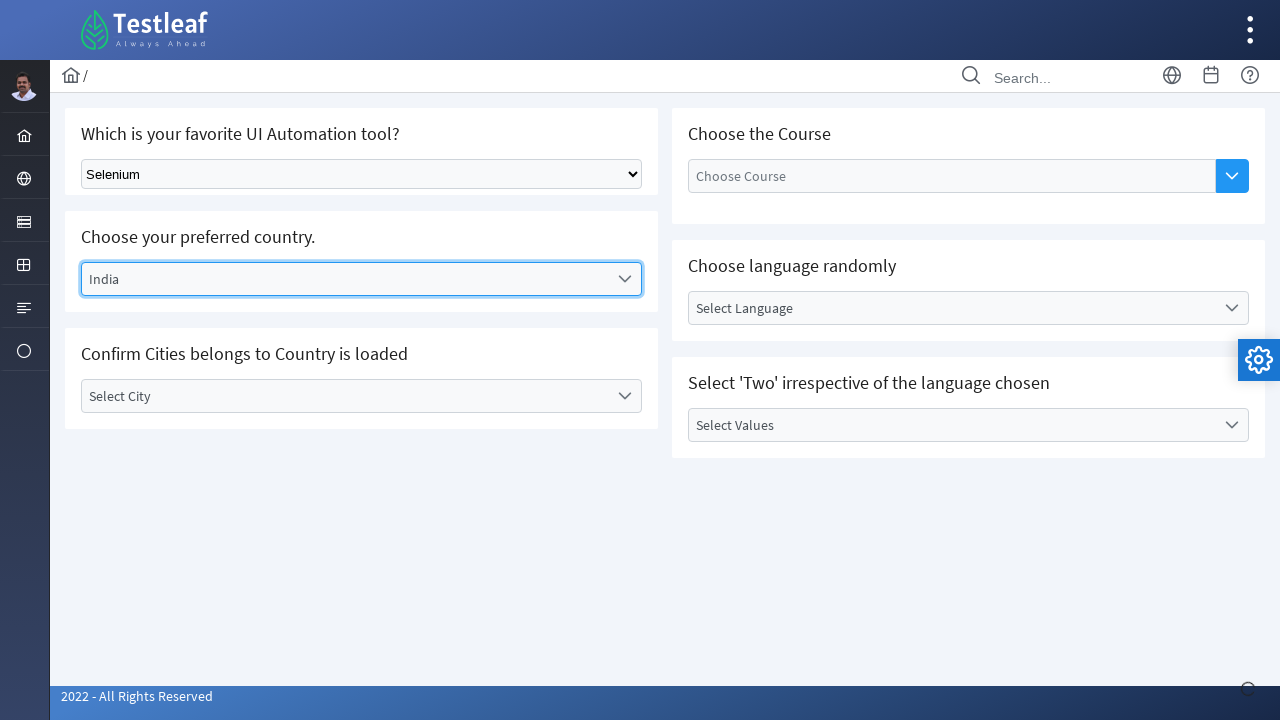

Waited for city dropdown to be enabled
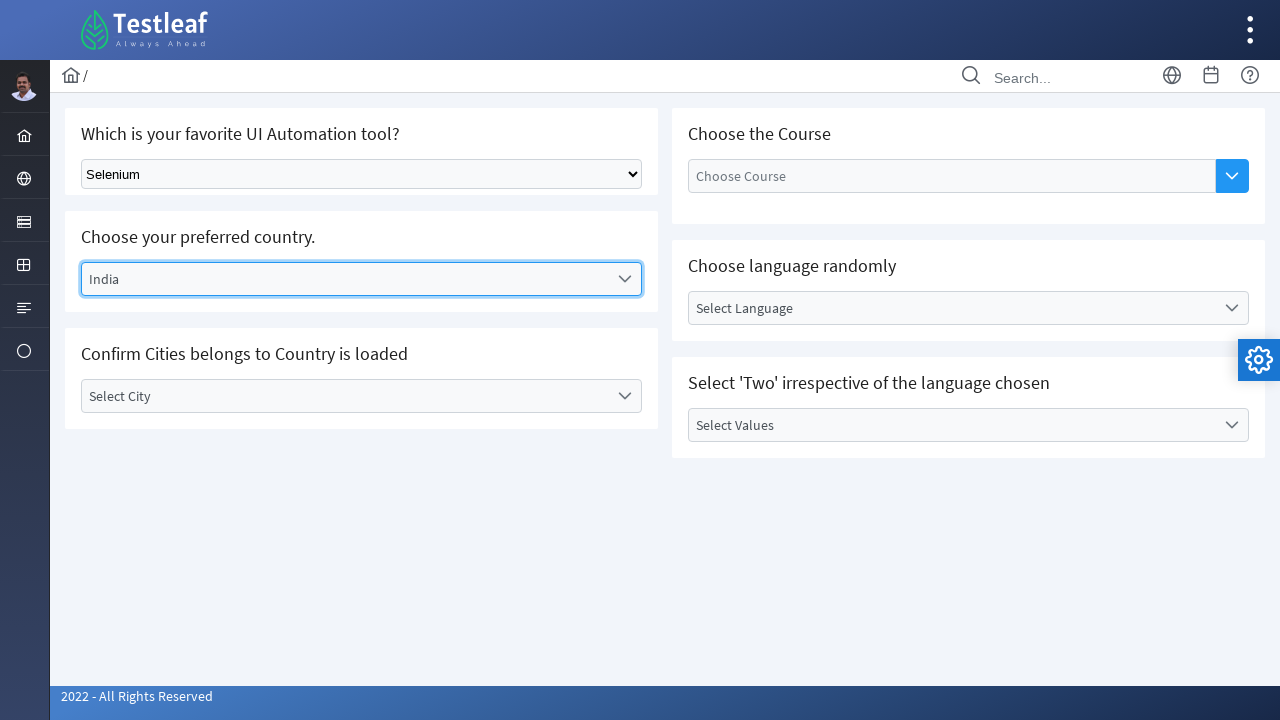

Clicked on 'Select City' dropdown at (345, 396) on xpath=//label[text()='Select City']
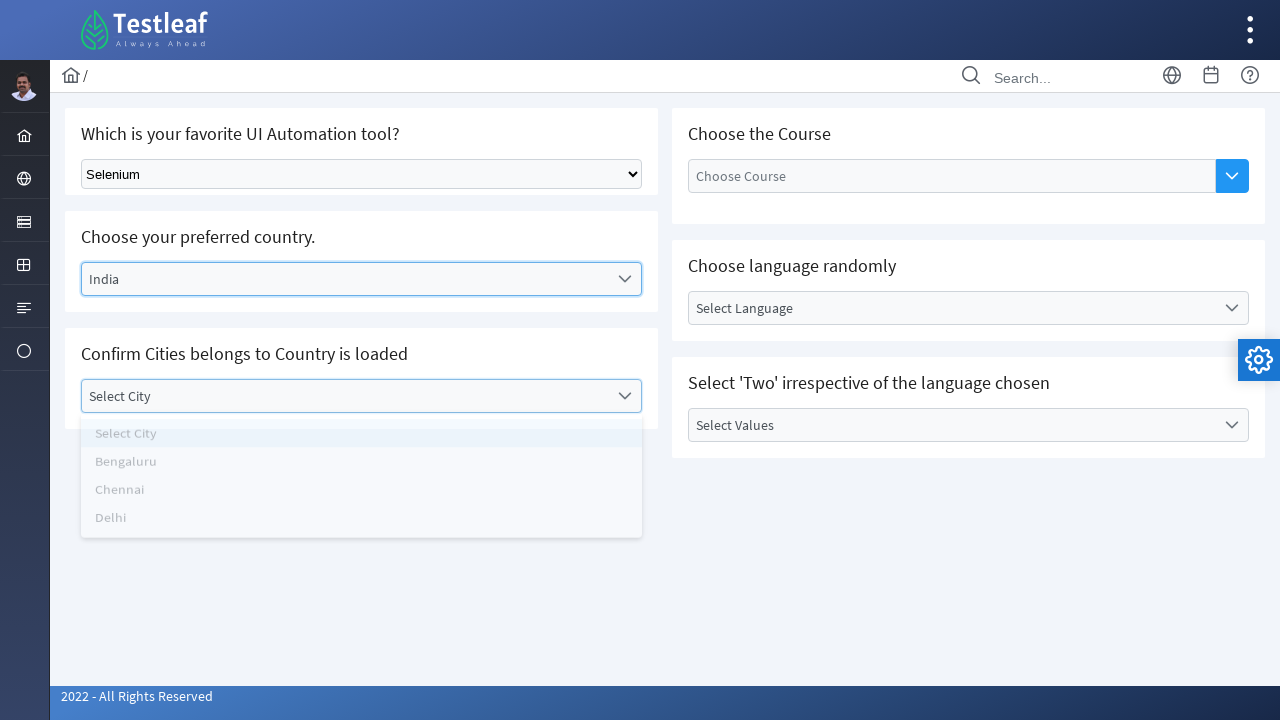

Waited for city options to load
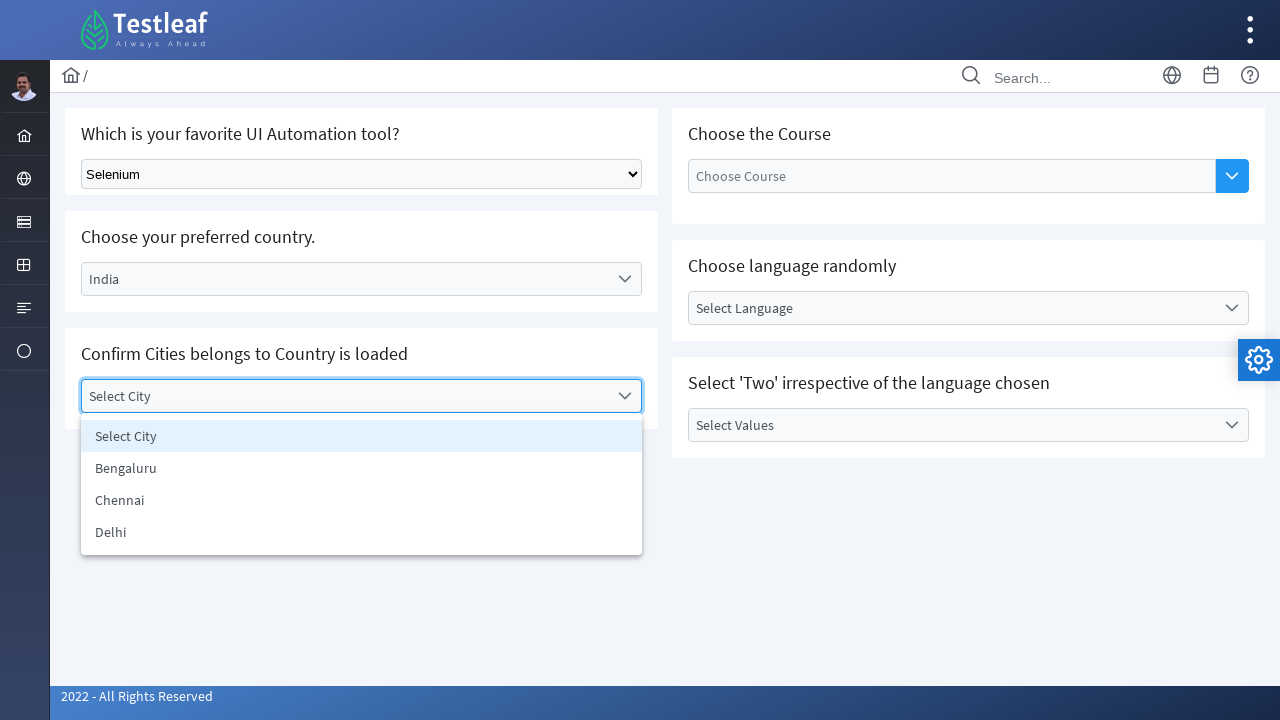

Selected 'Chennai' from city dropdown at (362, 500) on xpath=//li[text()='Chennai']
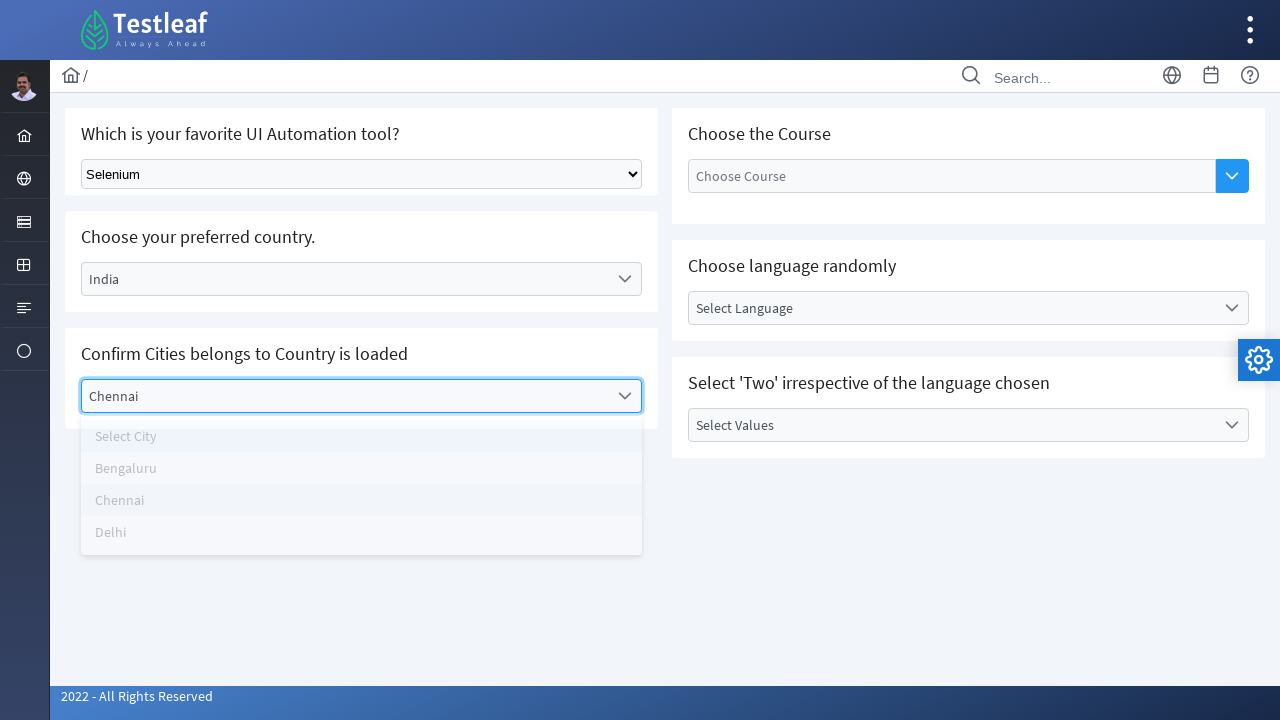

Clicked on autocomplete dropdown button at (1232, 176) on xpath=//button[contains(@class,'ui-autocomplete-dropdown')]
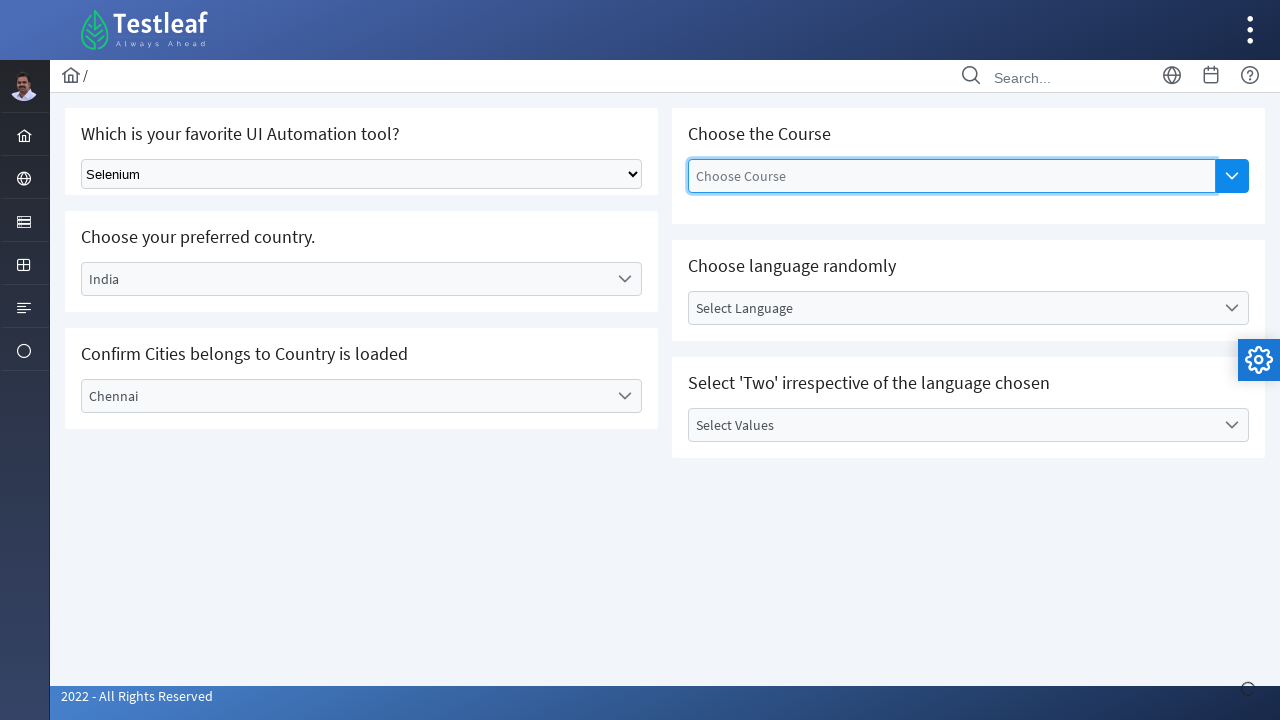

Waited for autocomplete options to load
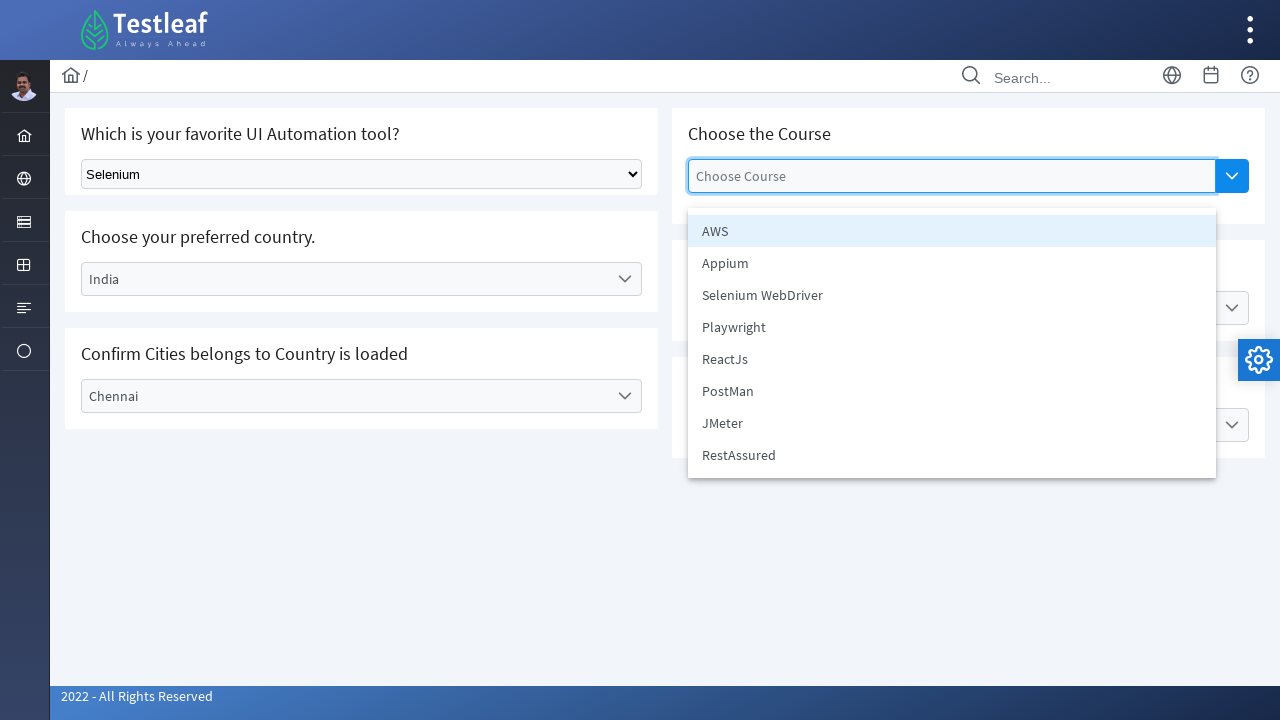

Selected 'Selenium WebDriver' from autocomplete dropdown at (952, 295) on xpath=//li[text()='Selenium WebDriver']
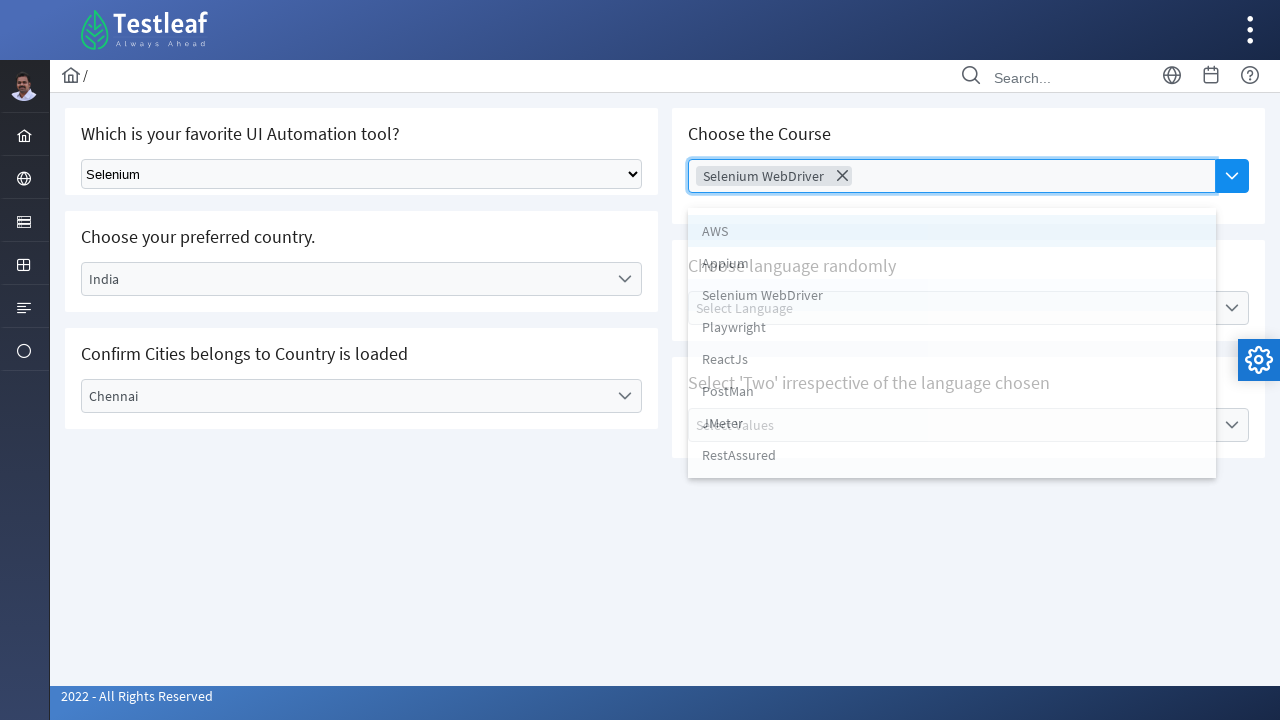

Clicked on 'Select Language' dropdown at (952, 308) on xpath=//label[text()='Select Language']
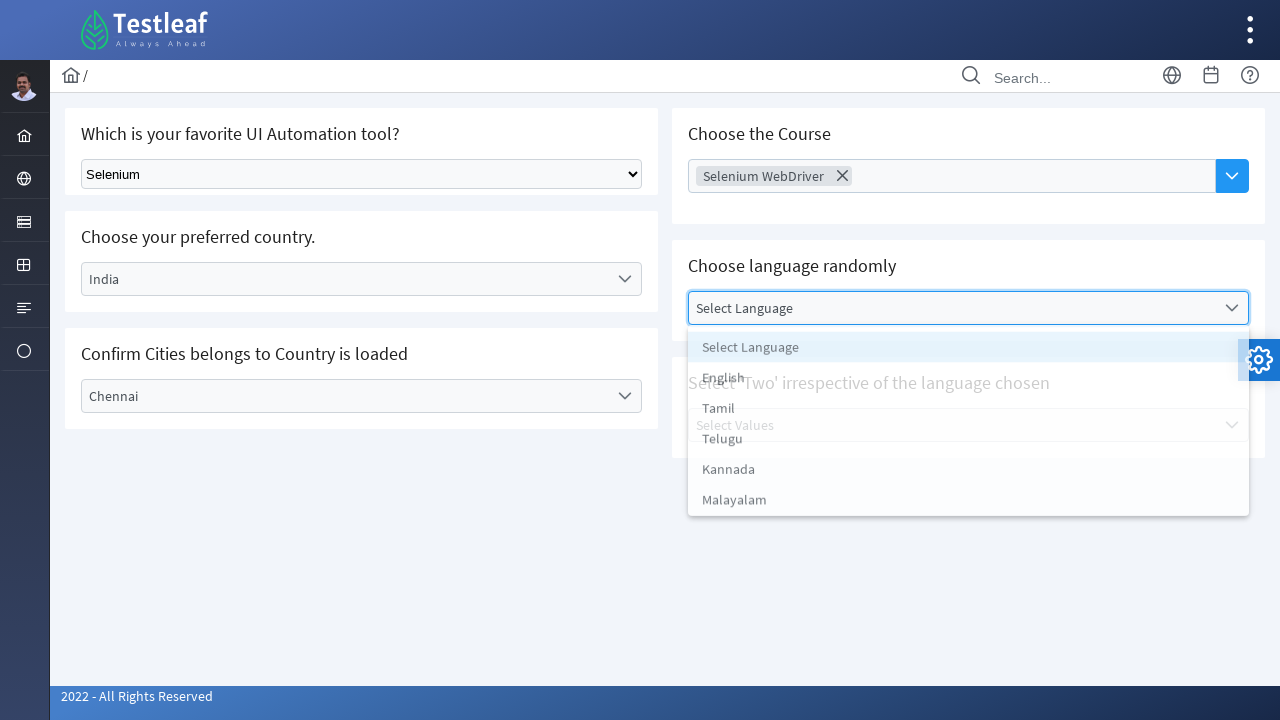

Selected 'English' from language dropdown at (968, 380) on xpath=//li[text()='English']
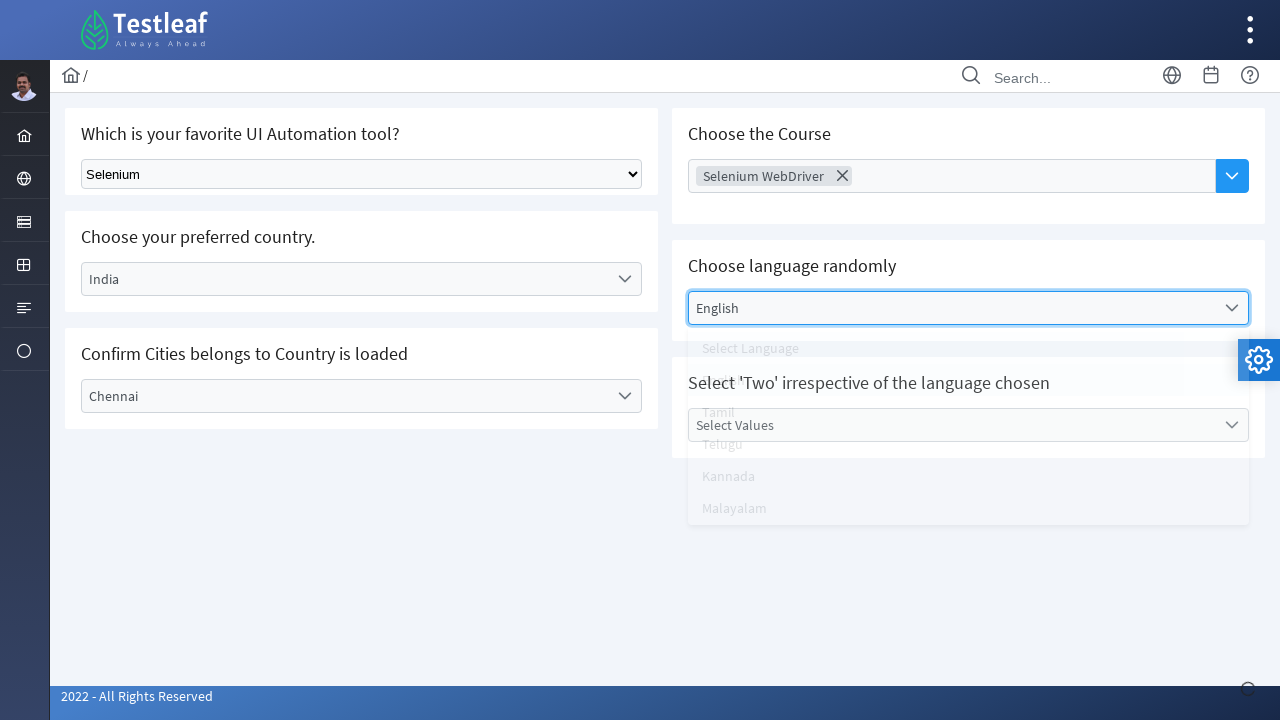

Waited before selecting multi-select values
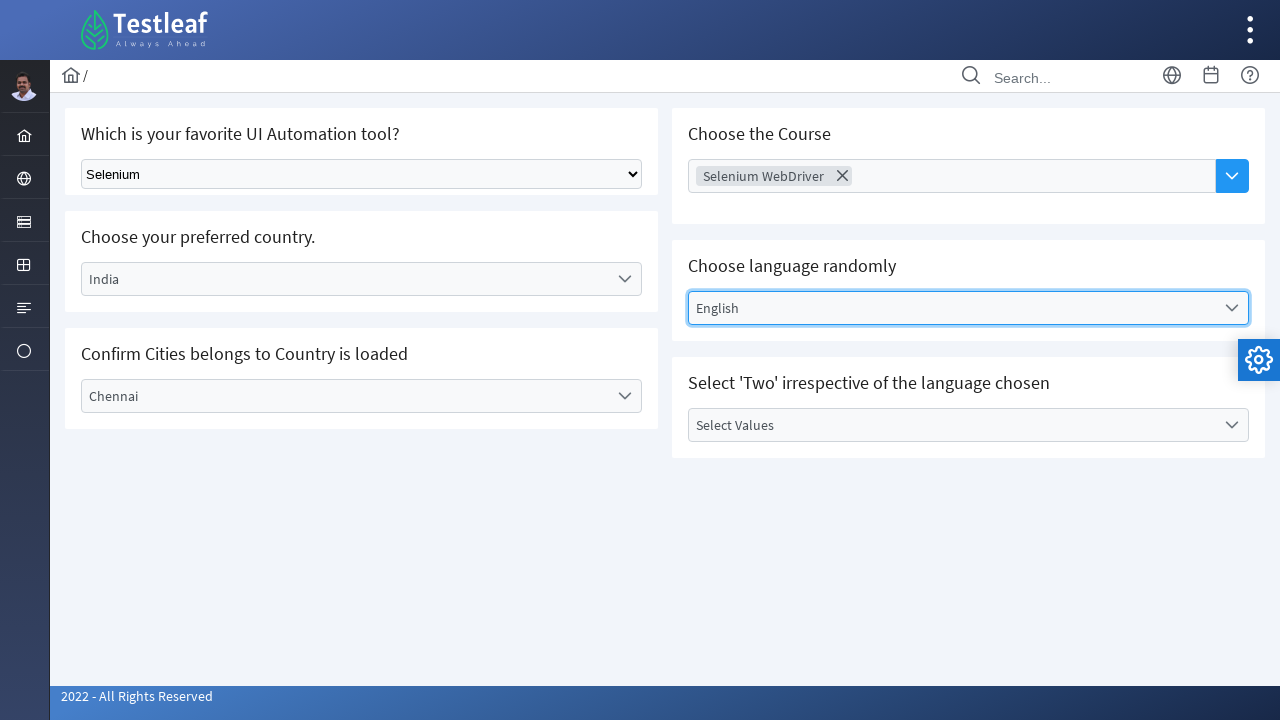

Clicked on 'Select Values' multi-select dropdown at (952, 425) on xpath=//label[text()='Select Values']
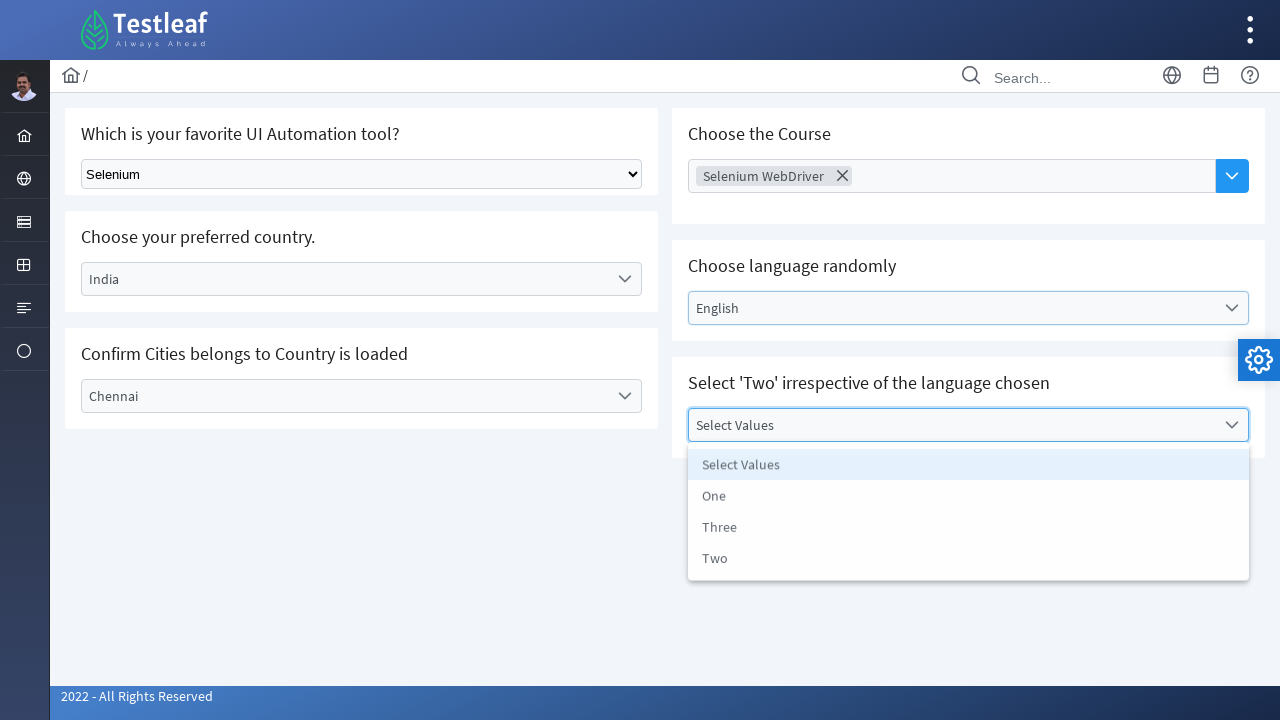

Selected 'Two' from multi-select dropdown at (968, 561) on xpath=//li[text()='Two']
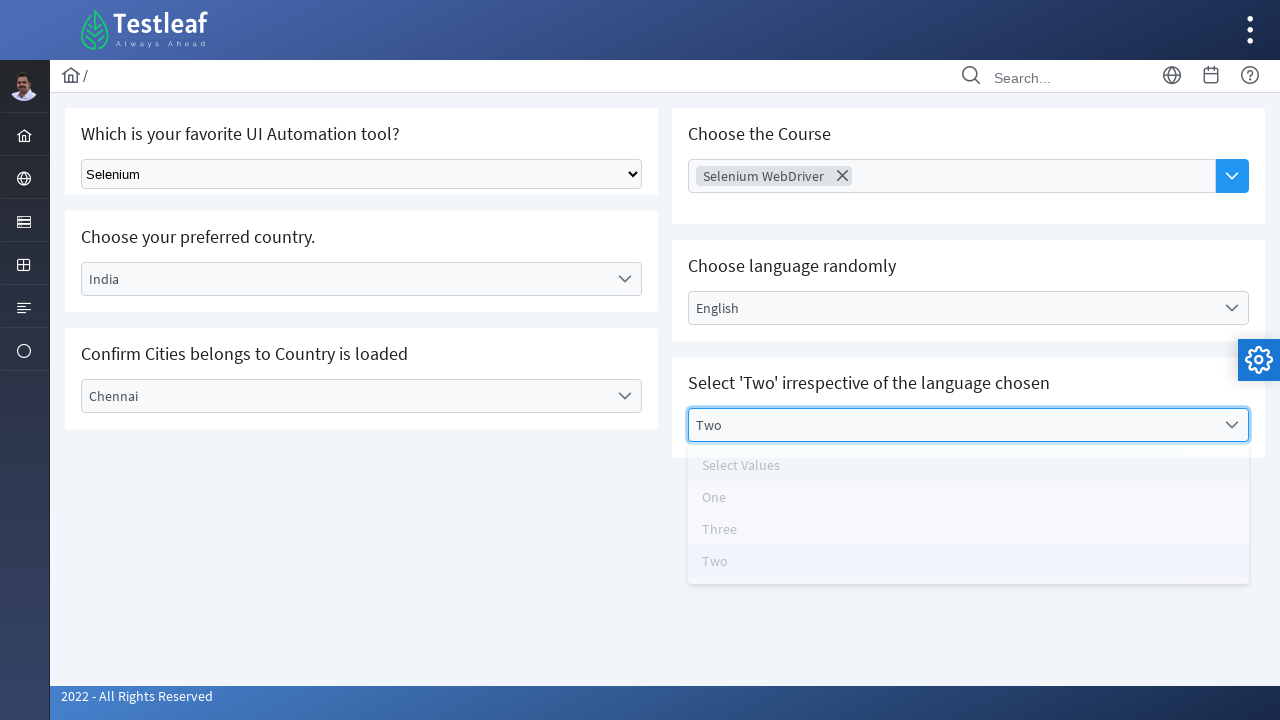

Final wait completed
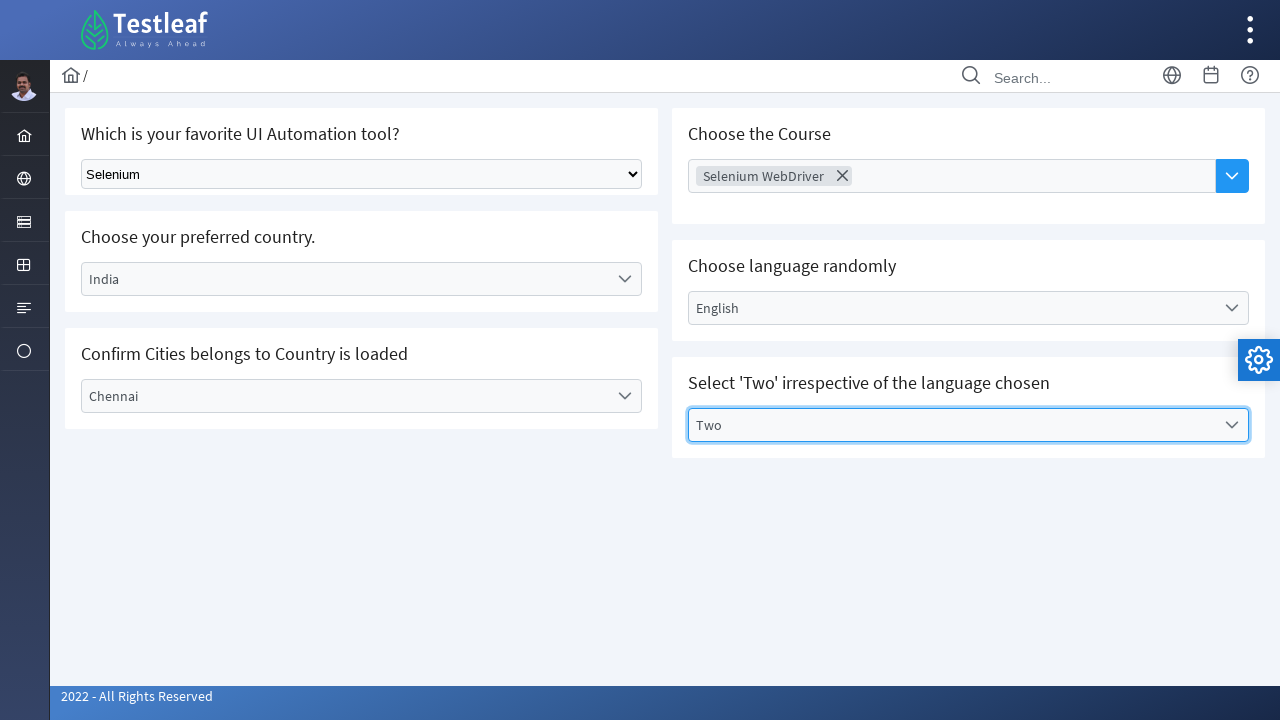

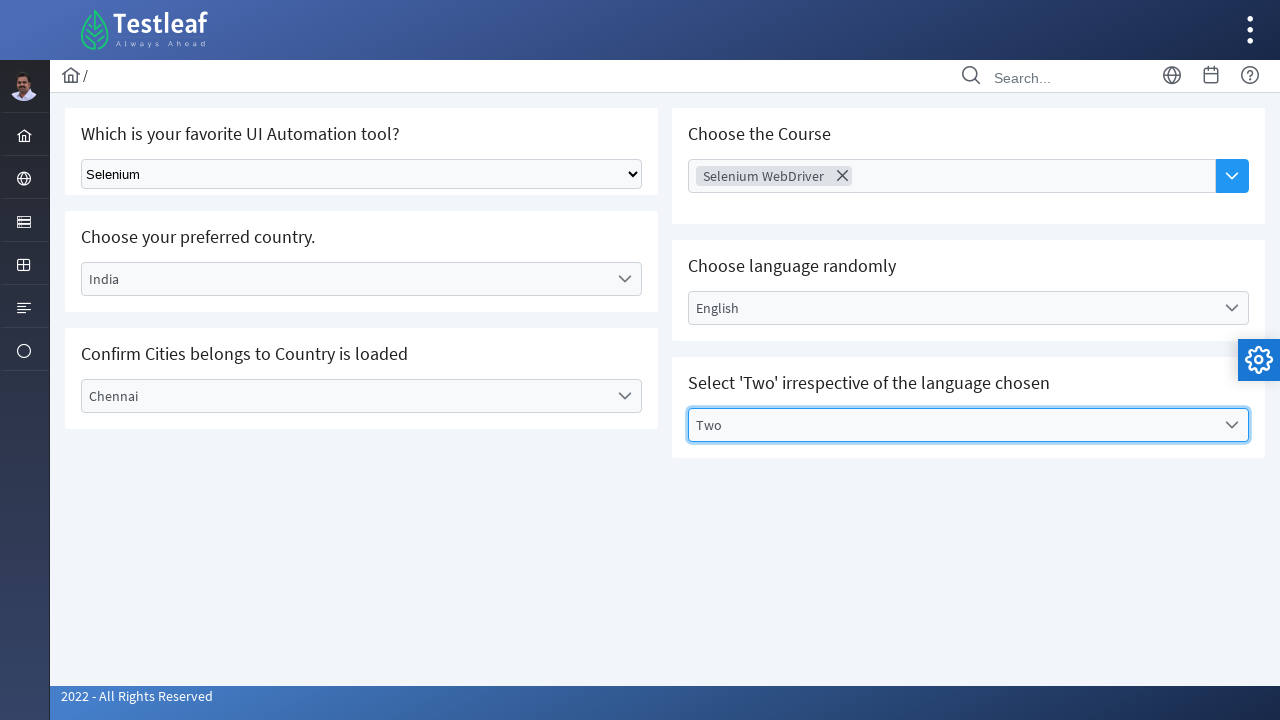